Tests drag and drop functionality using click-hold-move-release sequence on jQuery UI demo page

Starting URL: https://jqueryui.com/droppable/

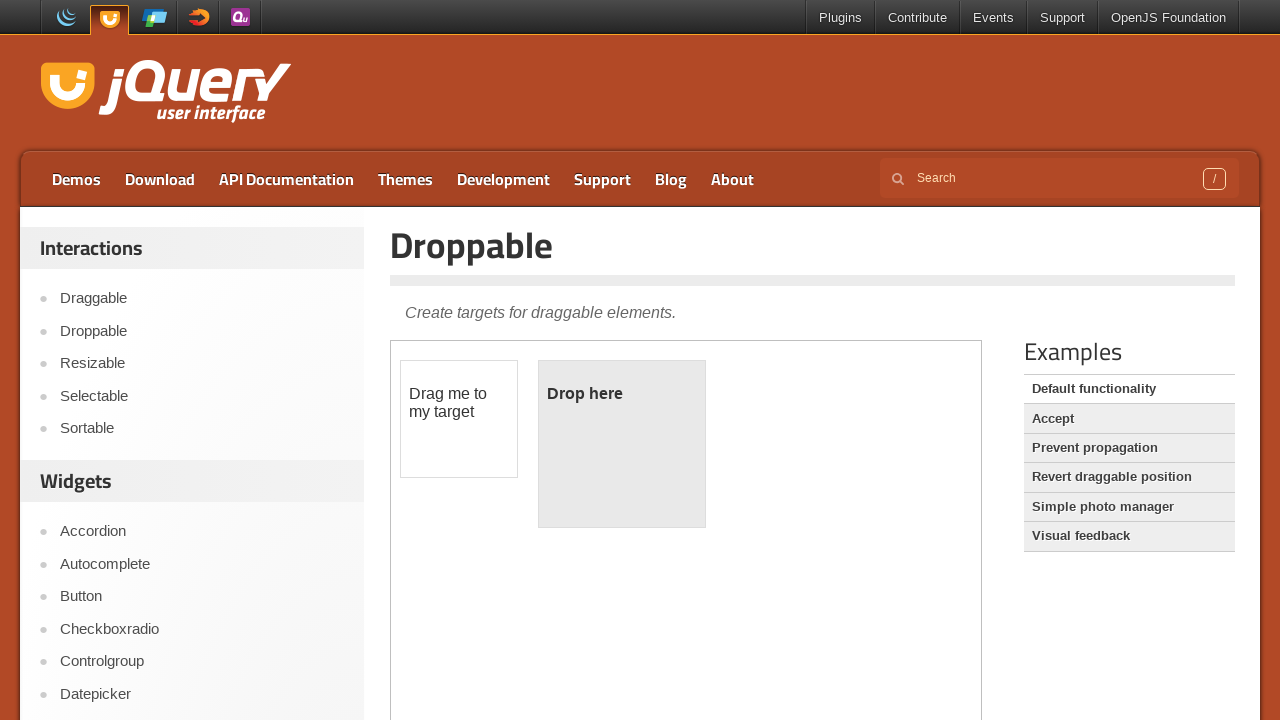

Navigated to jQuery UI droppable demo page
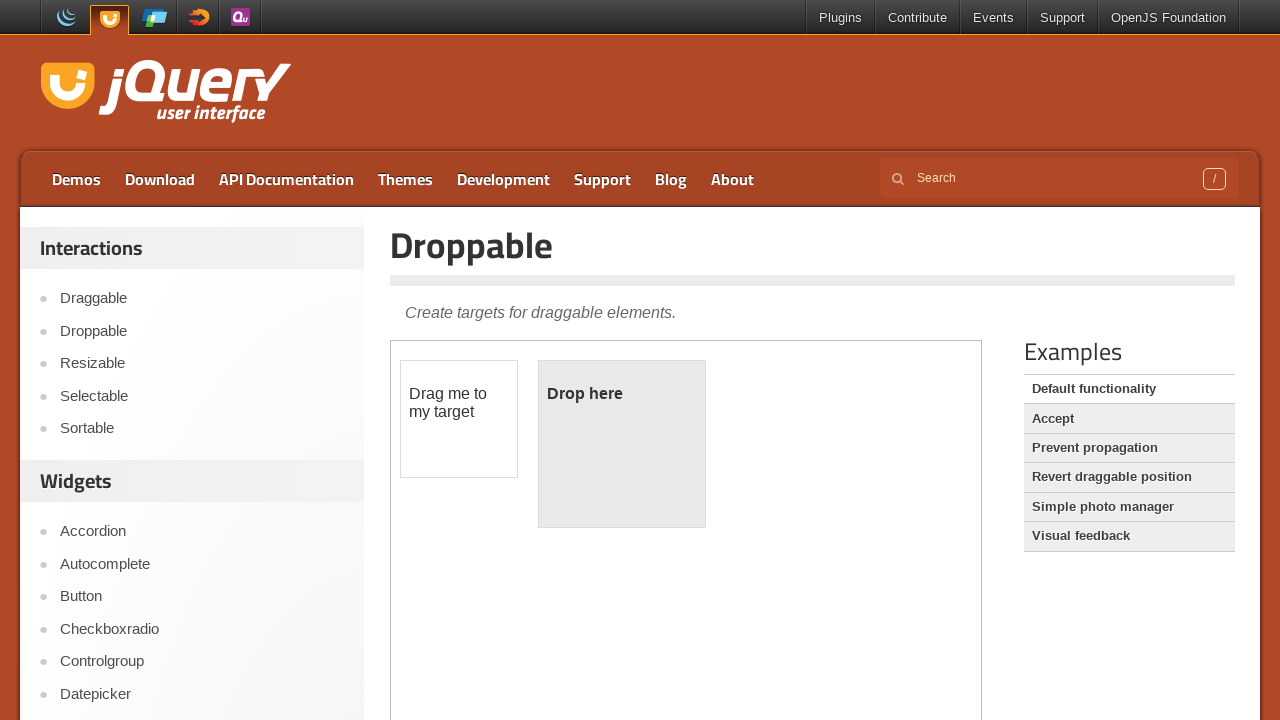

Located demo iframe
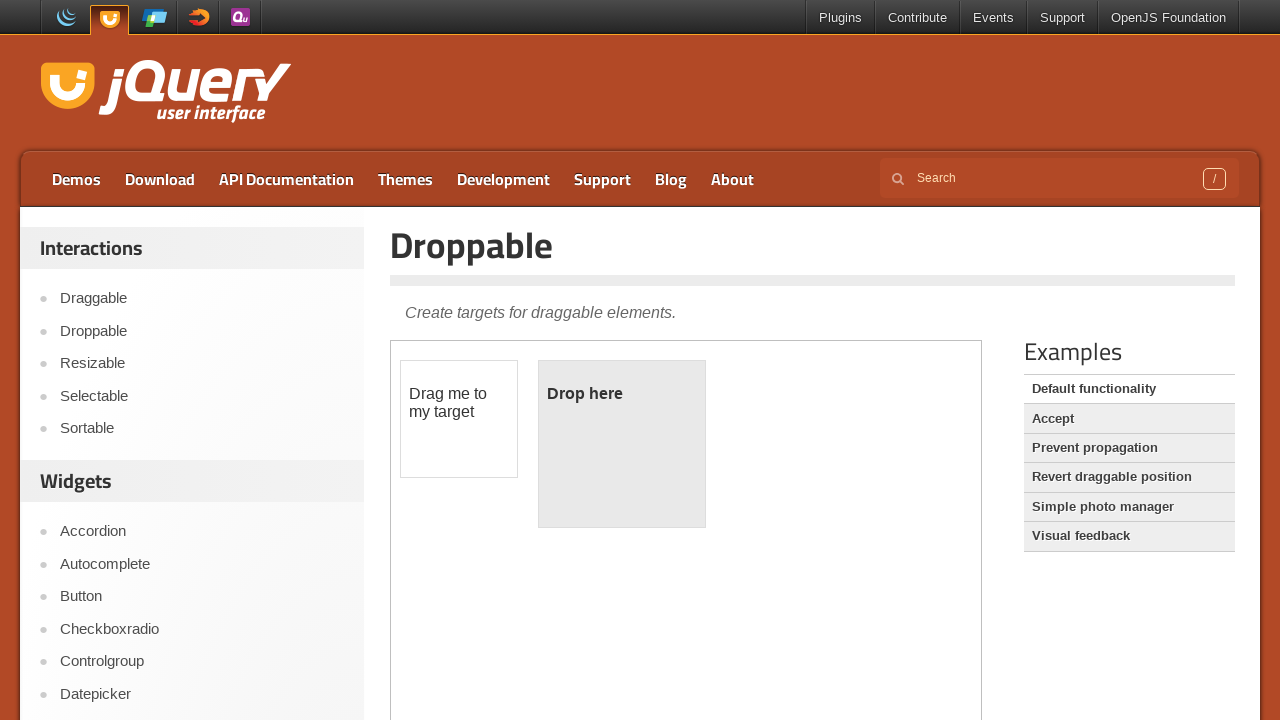

Draggable element is available in iframe
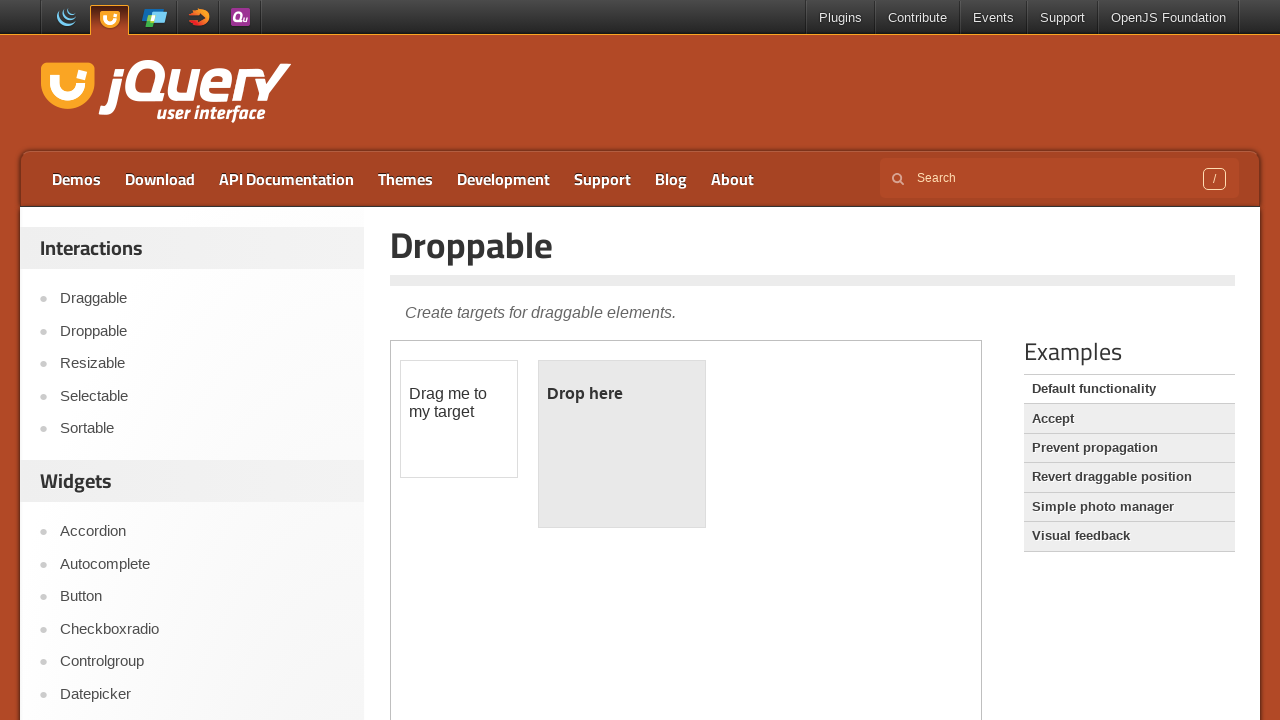

Droppable element is available in iframe
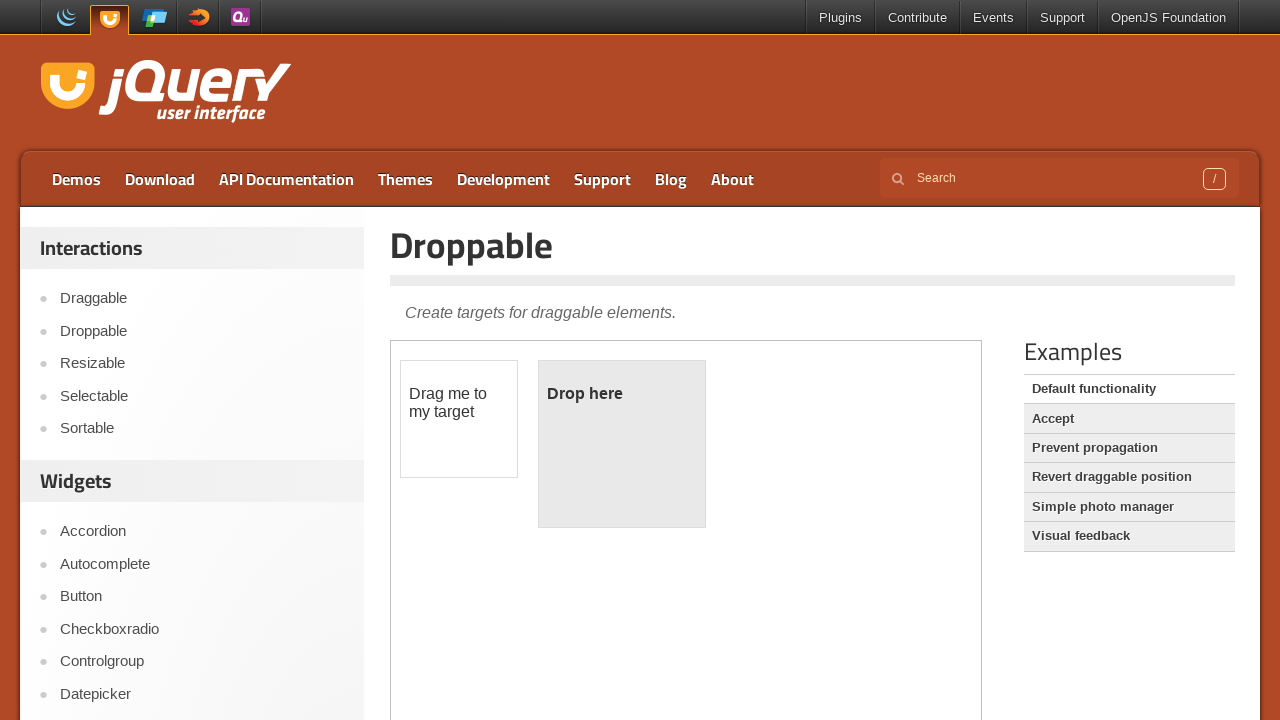

Dragged draggable element to droppable element at (622, 444)
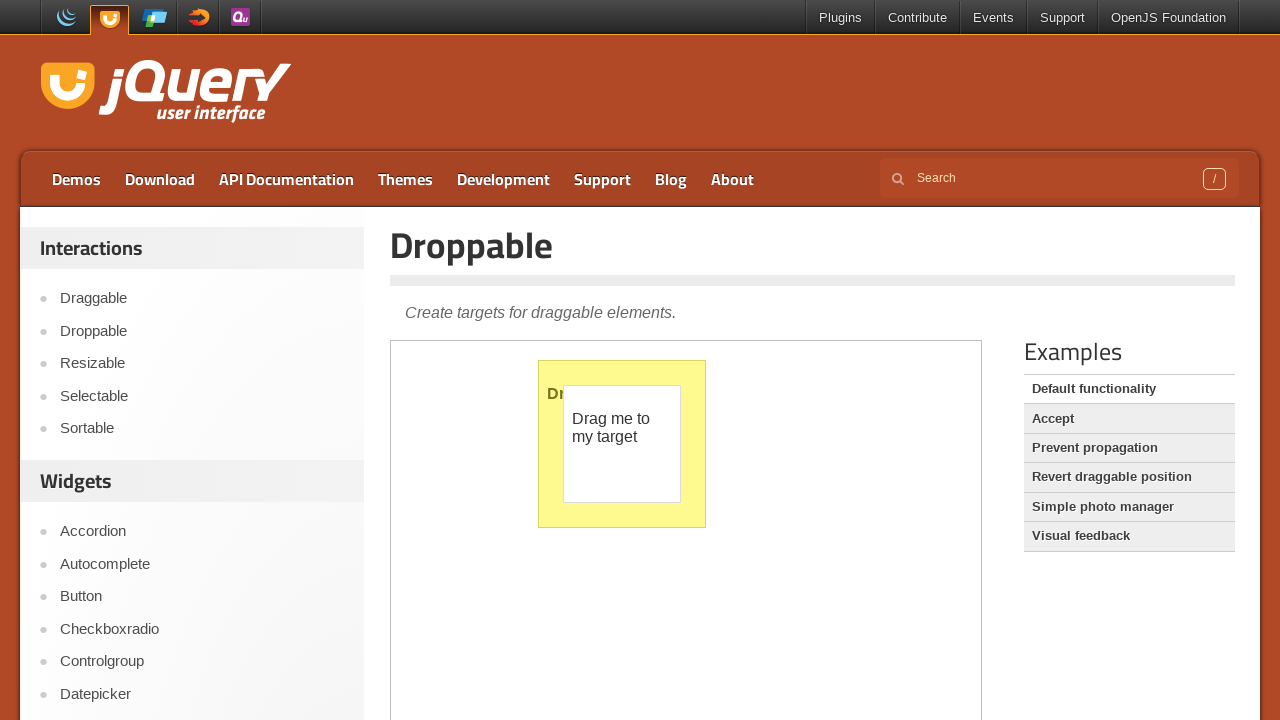

Verified drop was successful - droppable element shows 'Dropped!'
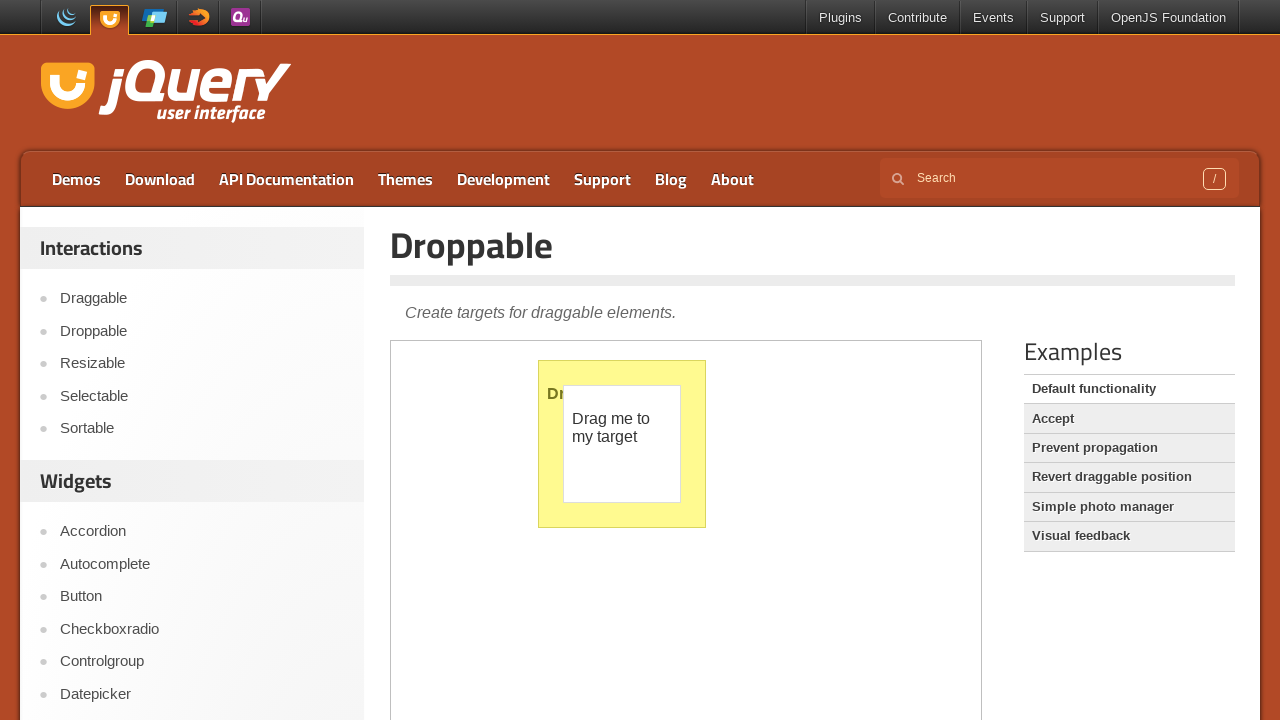

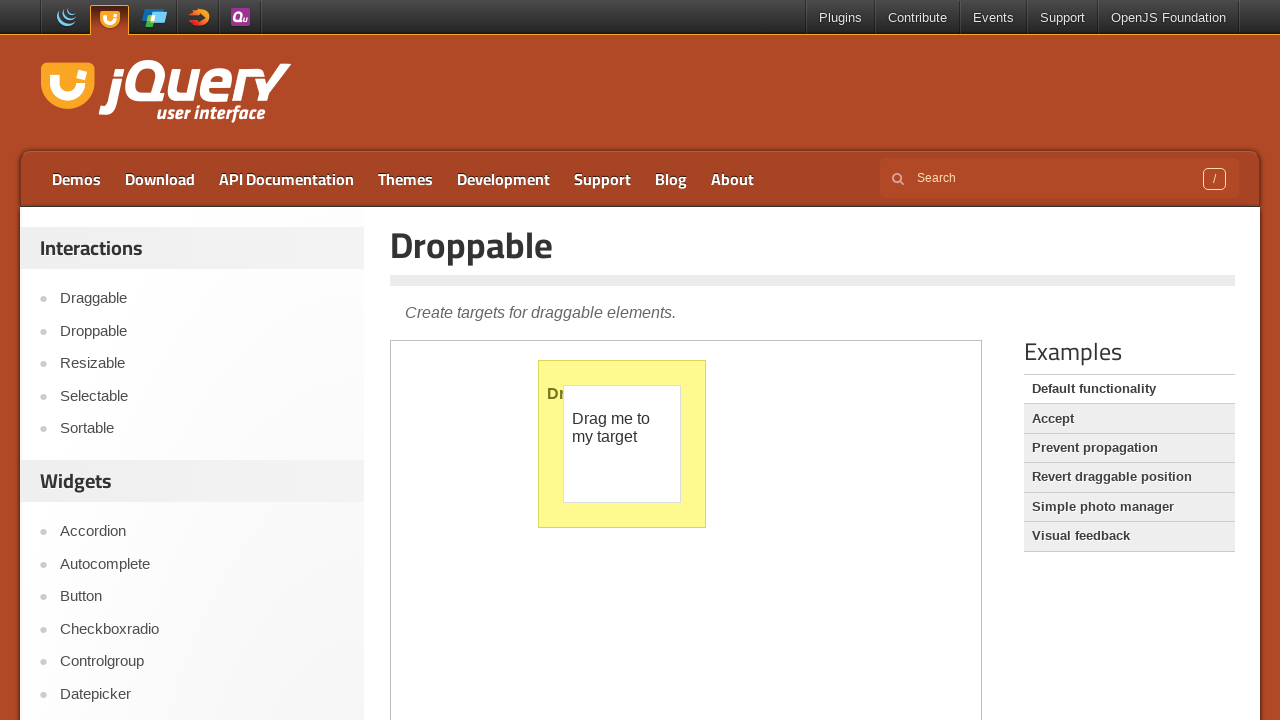